Tests dropdown menu functionality by clicking to open the dropdown and selecting the autocomplete option

Starting URL: https://formy-project.herokuapp.com/dropdown

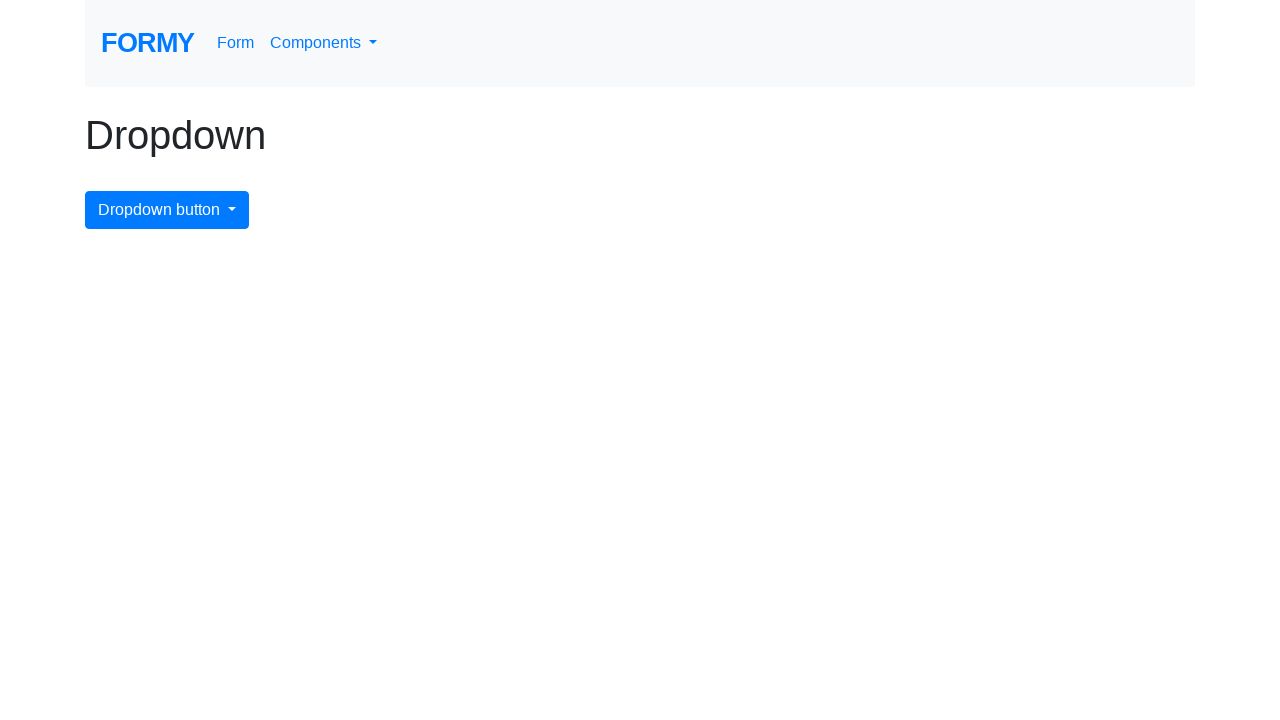

Clicked dropdown menu button to open it at (167, 210) on #dropdownMenuButton
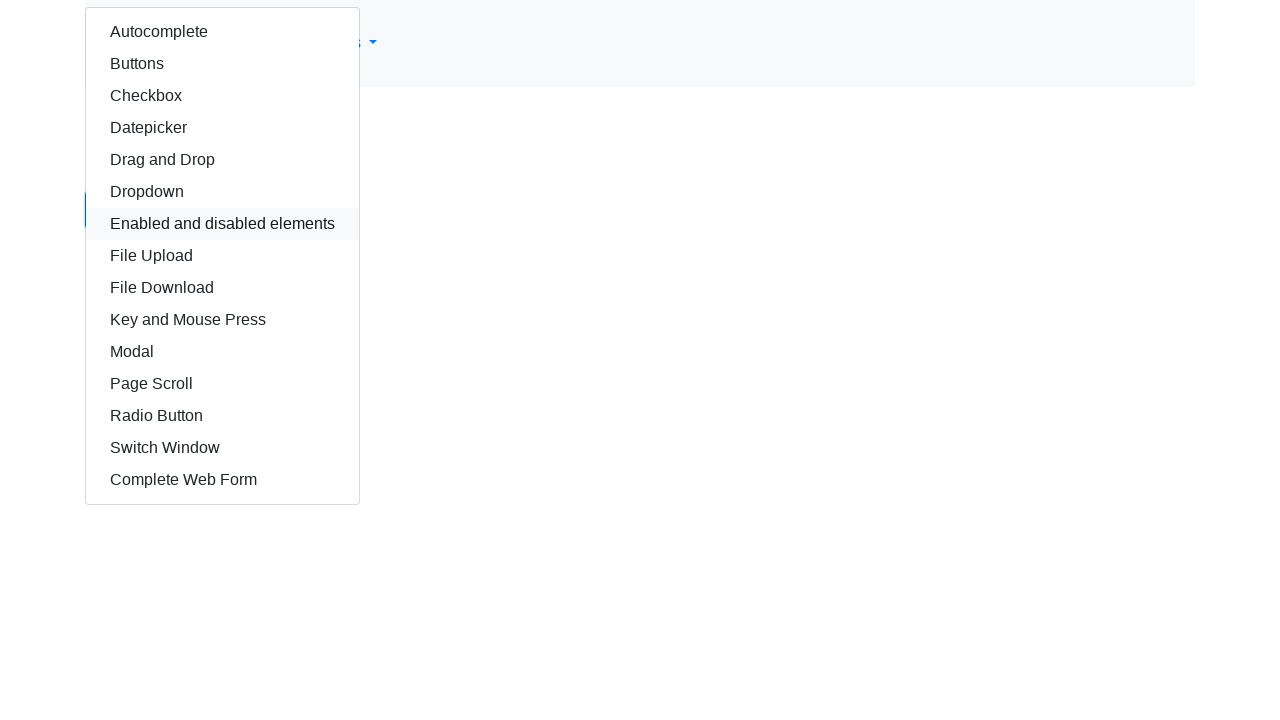

Clicked autocomplete option from dropdown at (222, 32) on #autocomplete
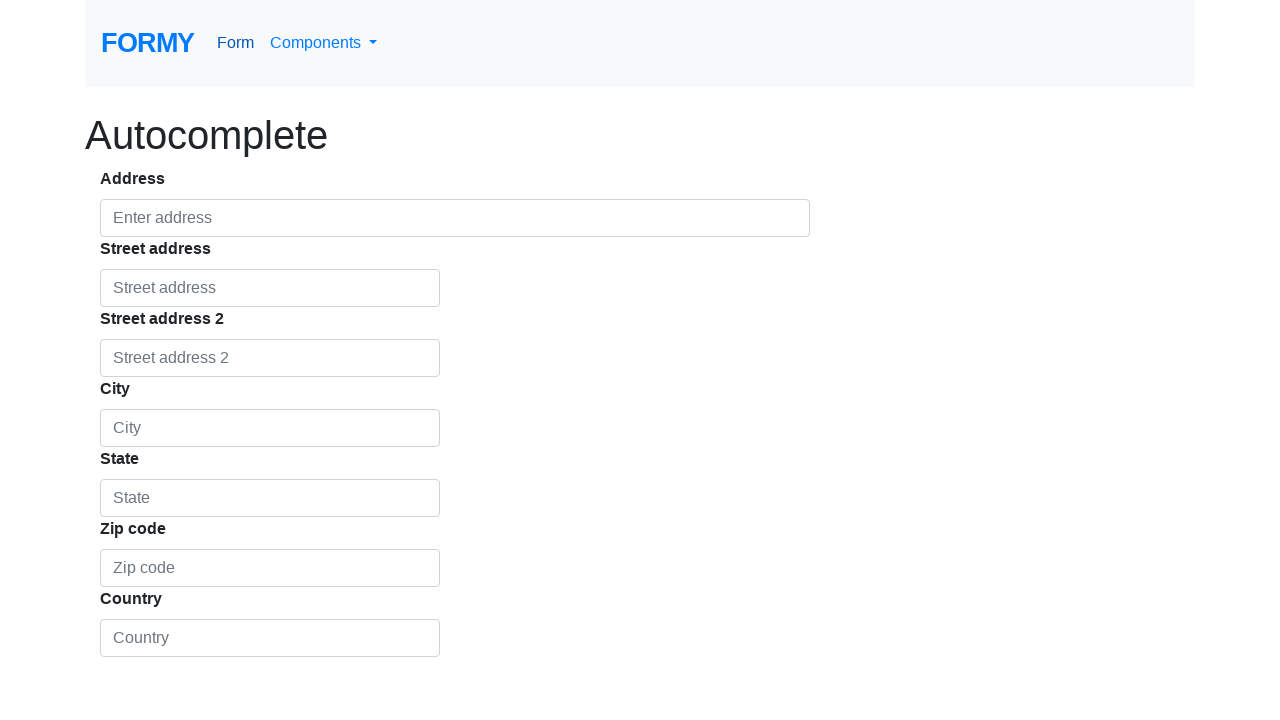

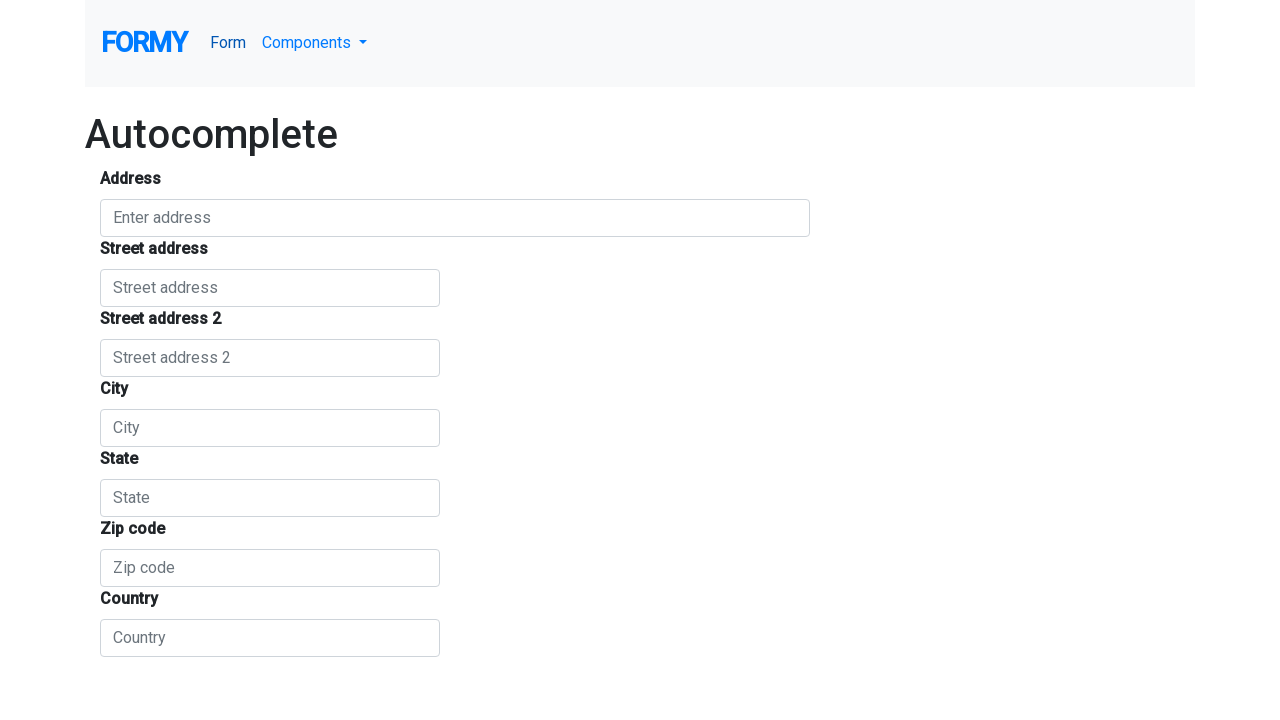